Tests radio button and checkbox interactions on a practice form by clicking the male gender radio button and selecting "Manual Tester" from profession checkboxes

Starting URL: https://demoqa.com/automation-practice-form/

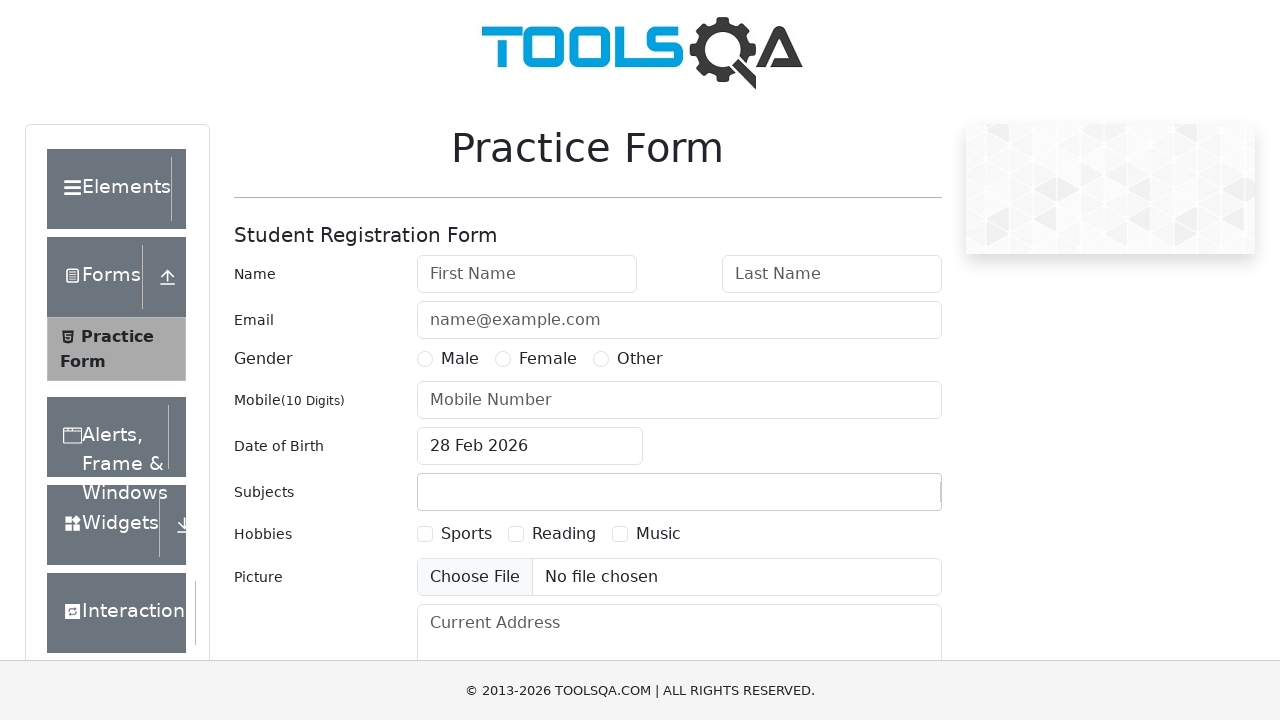

Clicked male gender radio button label at (460, 359) on label[for='gender-radio-1']
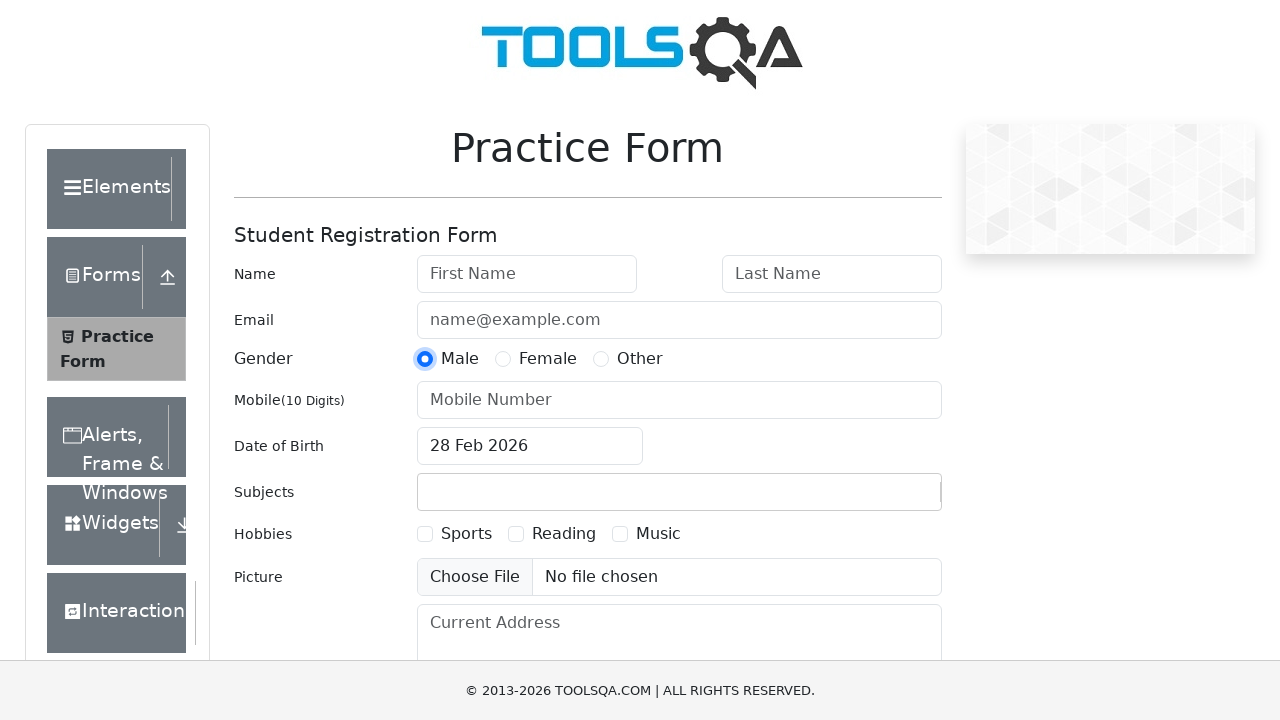

Verified male radio button is selected
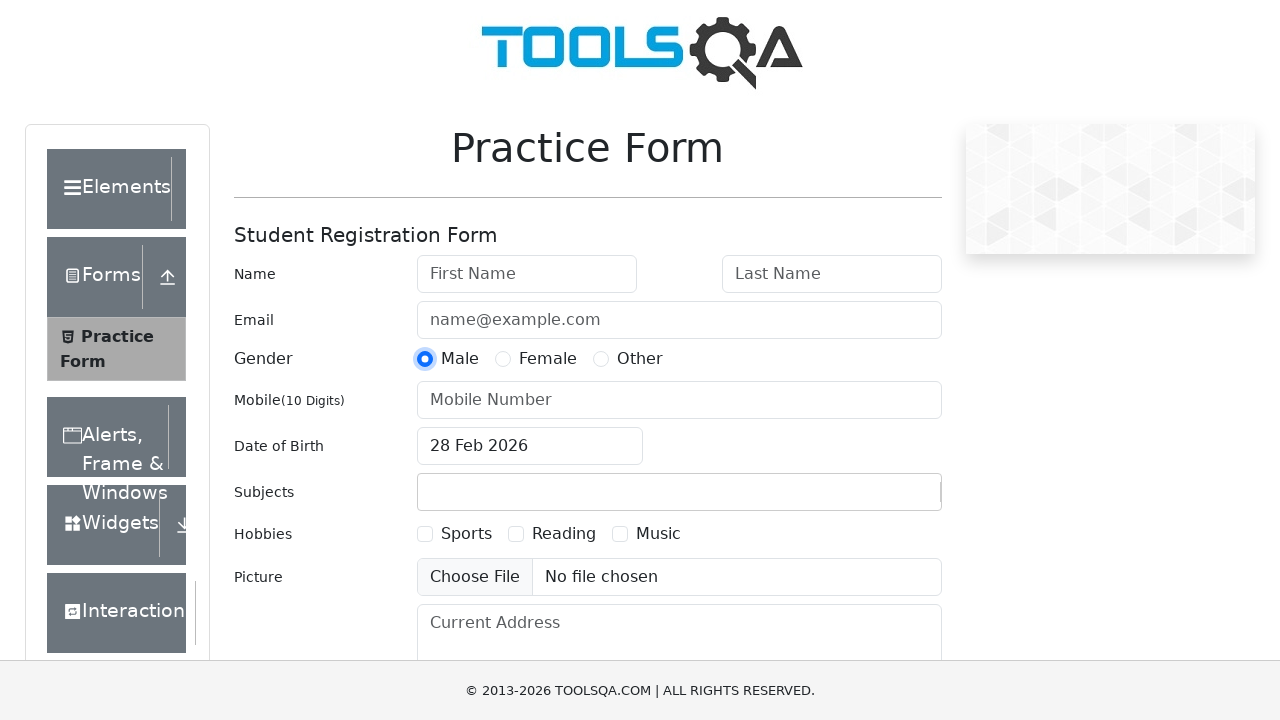

Located profession checkboxes
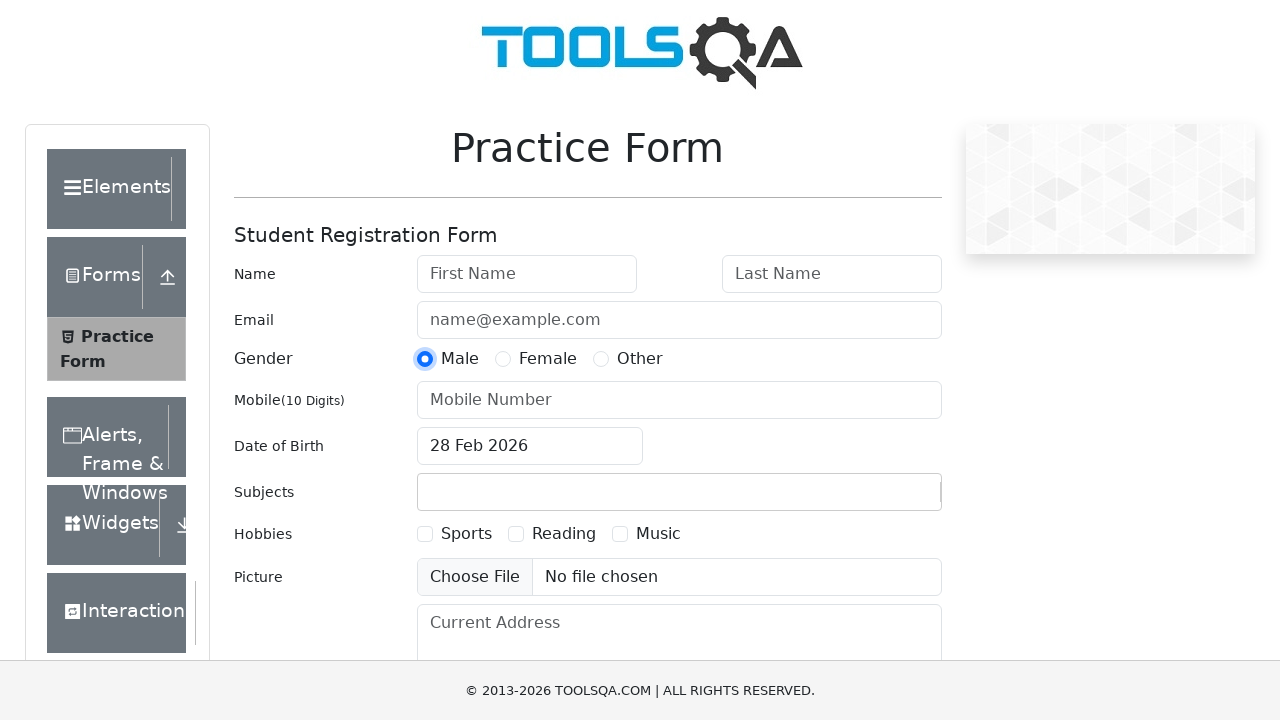

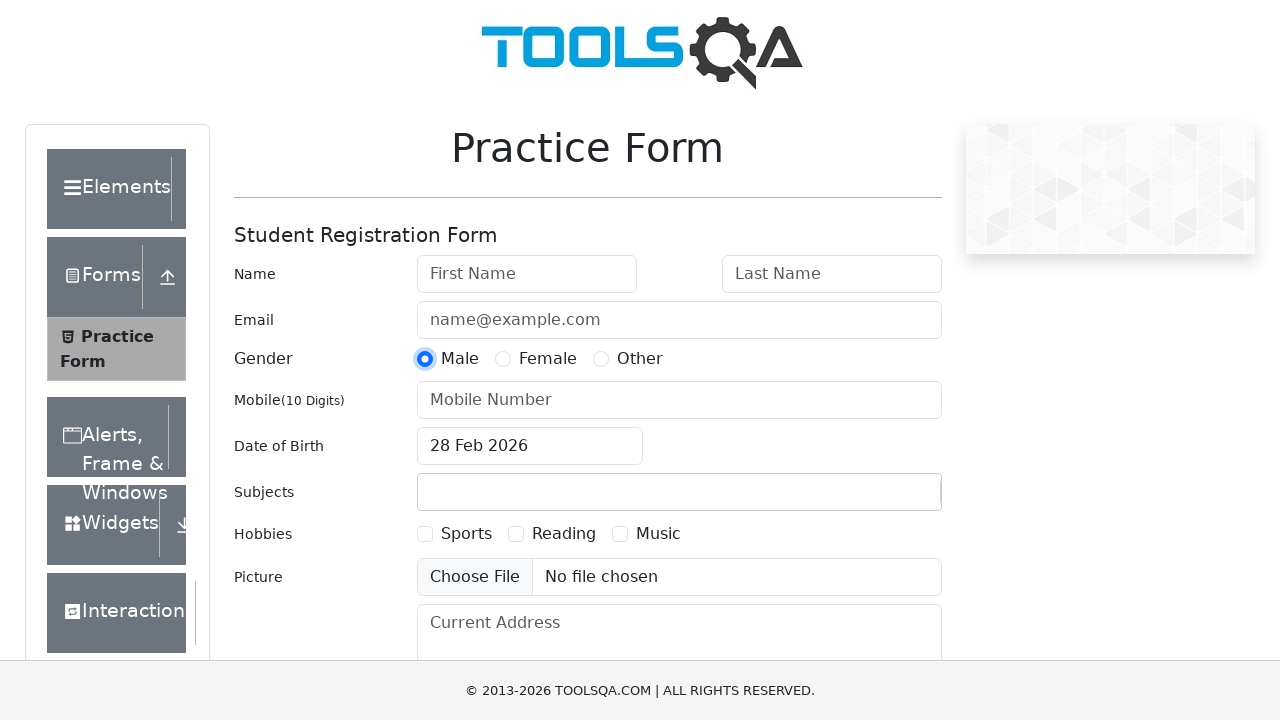